Tests registration form by entering a valid 5-digit zip code and verifying the Register button appears

Starting URL: https://sharelane.com/cgi-bin/register.py

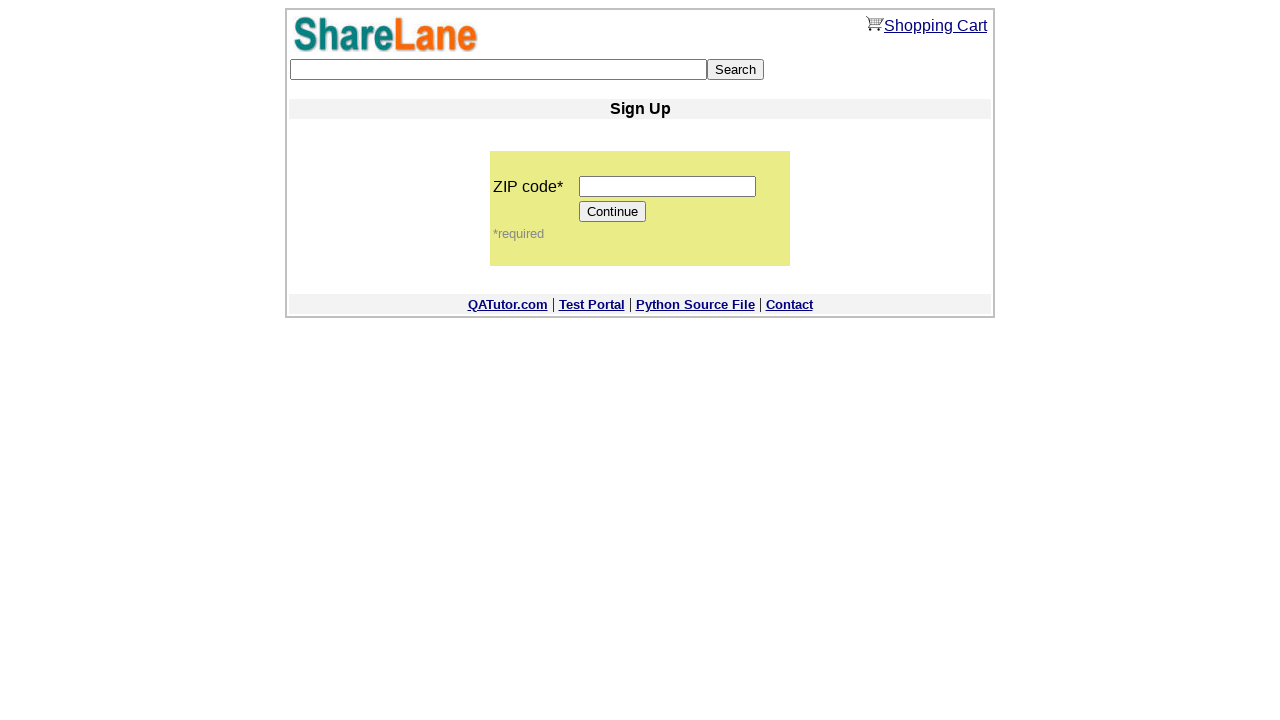

Entered 5-digit zip code '12345' in zip code field on input[name='zip_code']
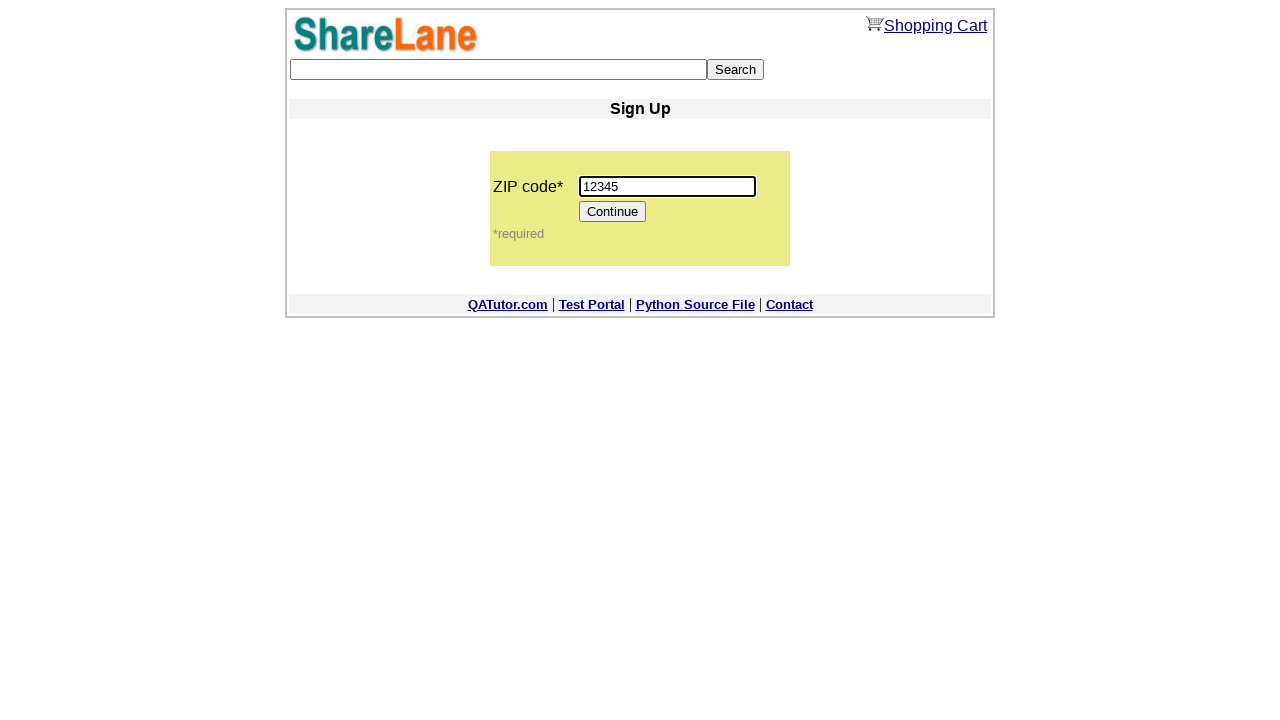

Clicked Continue button to proceed with registration at (613, 212) on input[value='Continue']
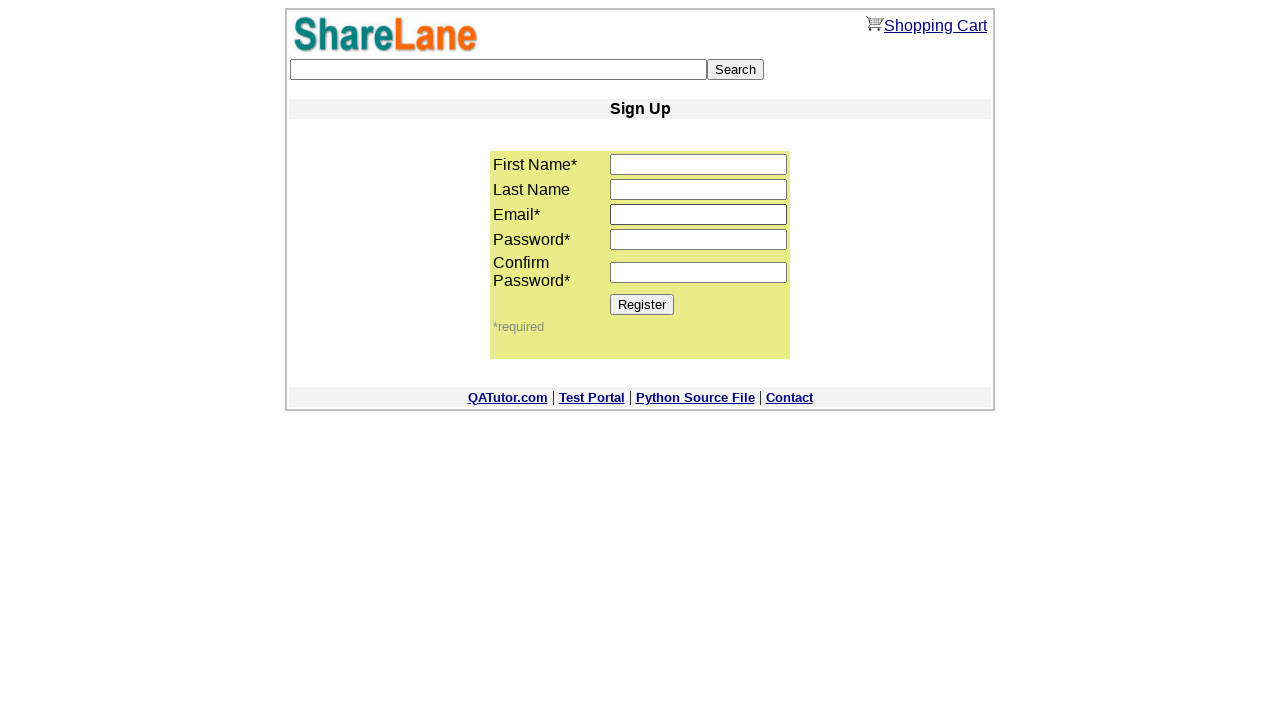

Verified Register button is visible on the page
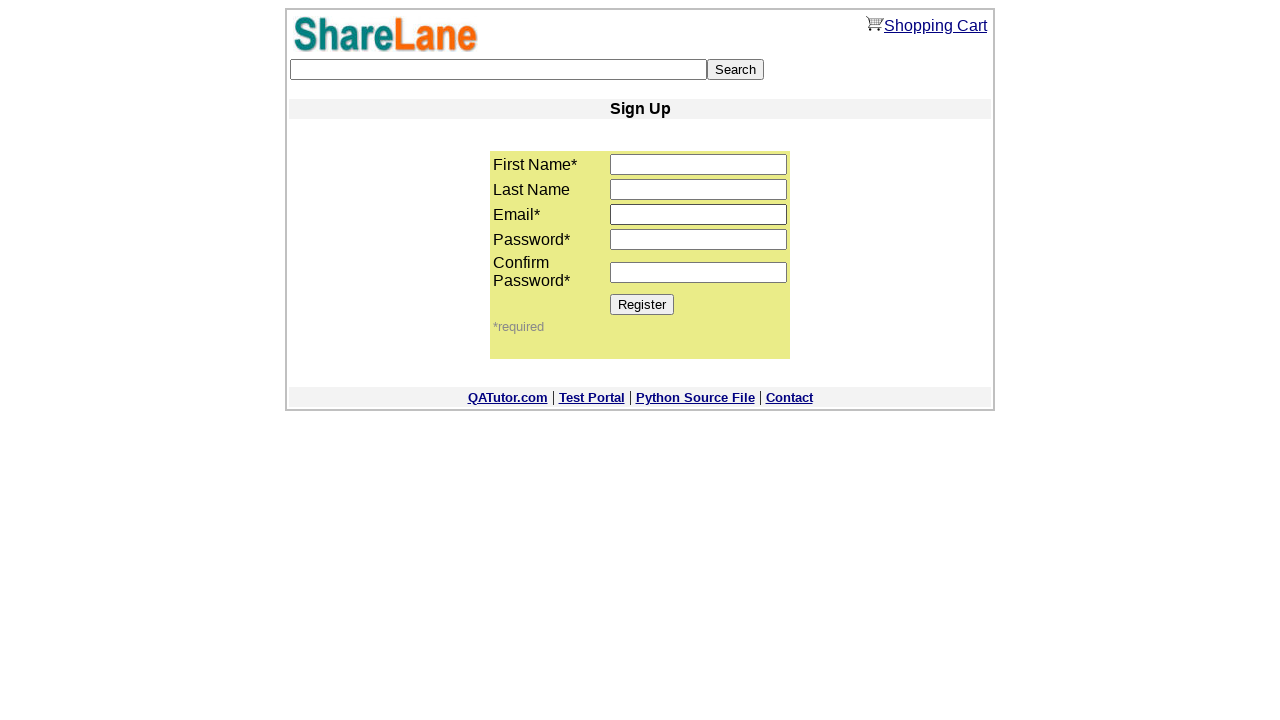

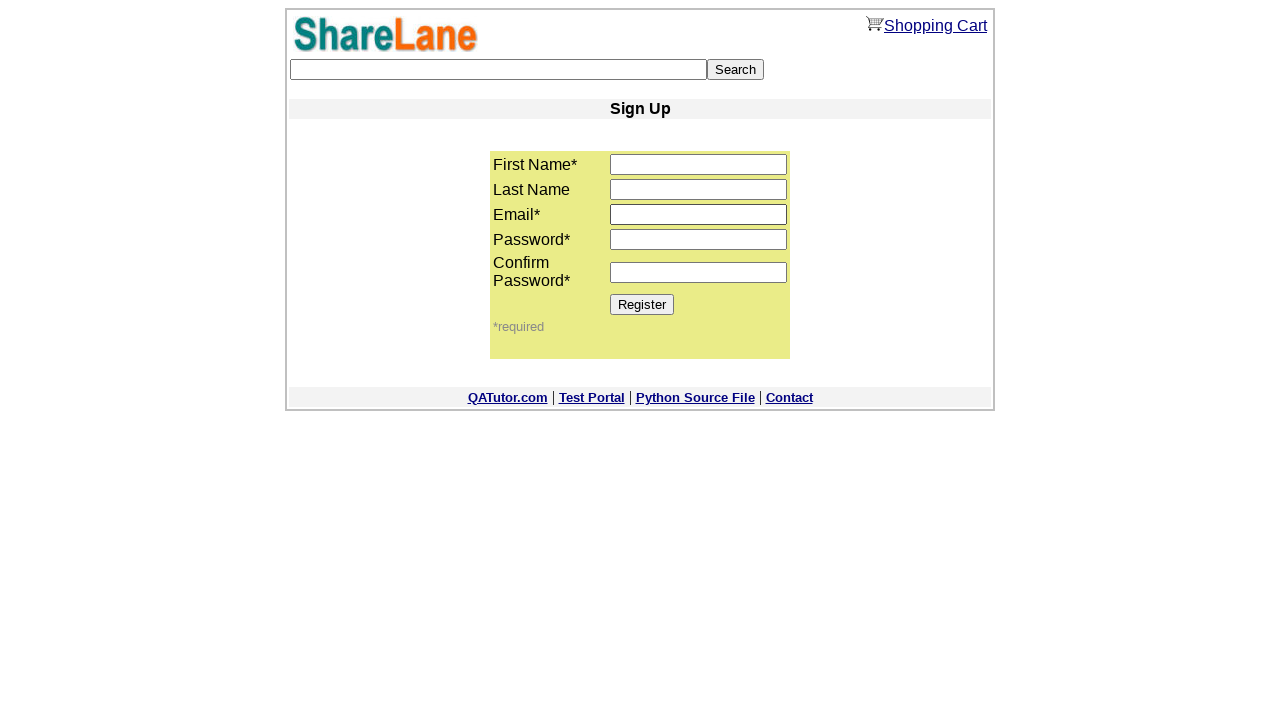